Tests the auto-suggestion search functionality on Apollo Pharmacy website by entering a search term and selecting from the suggested results

Starting URL: https://www.apollopharmacy.in/

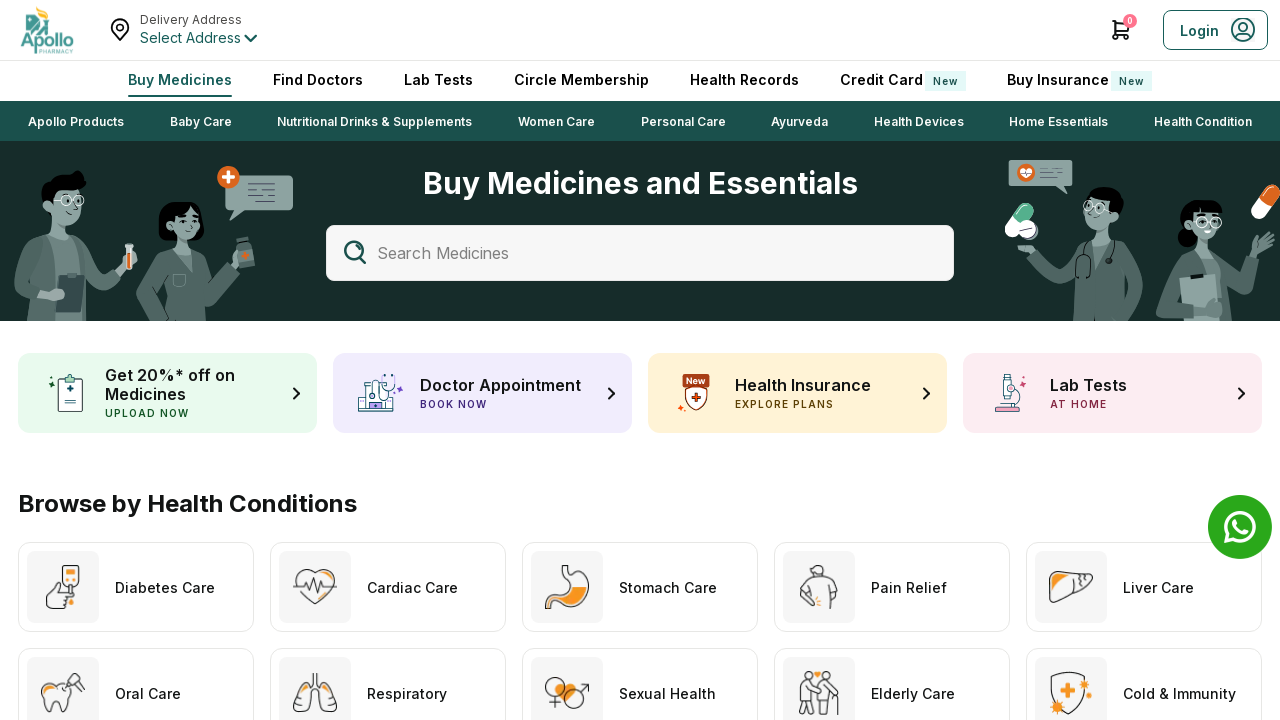

Clicked on the search area to activate it at (640, 253) on div.Home_searchSelectMain__VL1lN
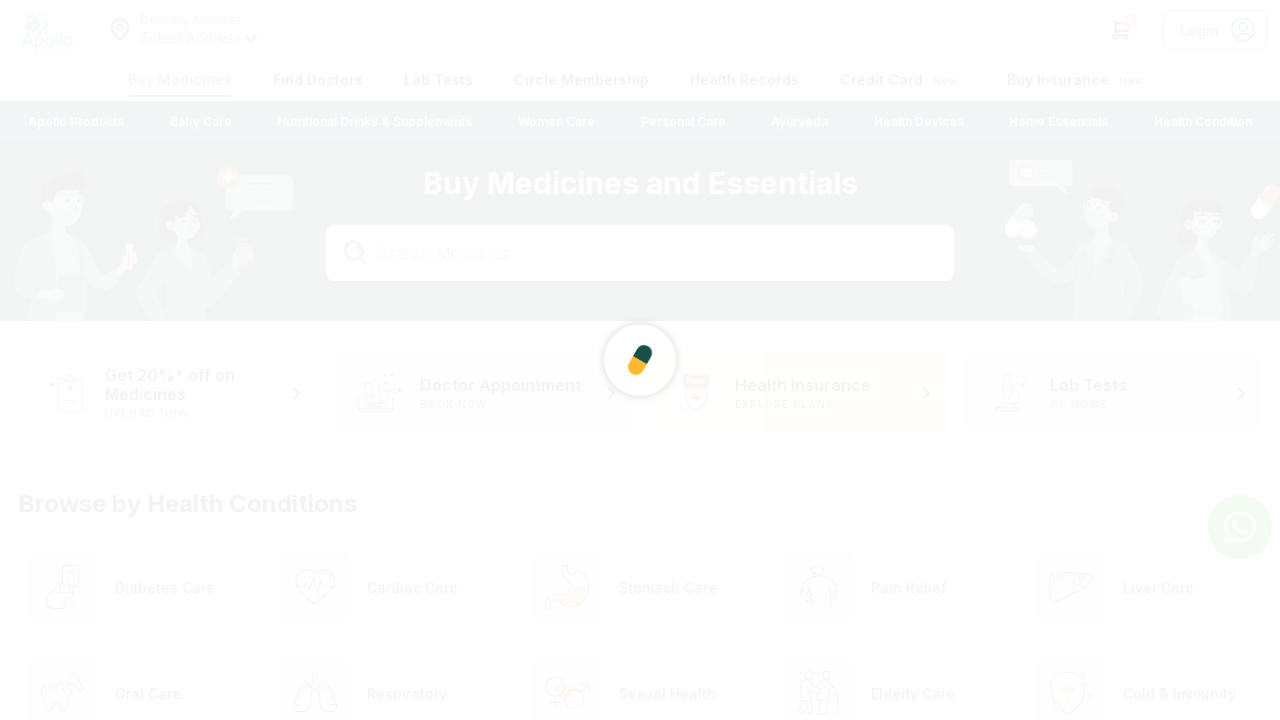

Entered search term 'Cholestrol' in search input on #searchProduct
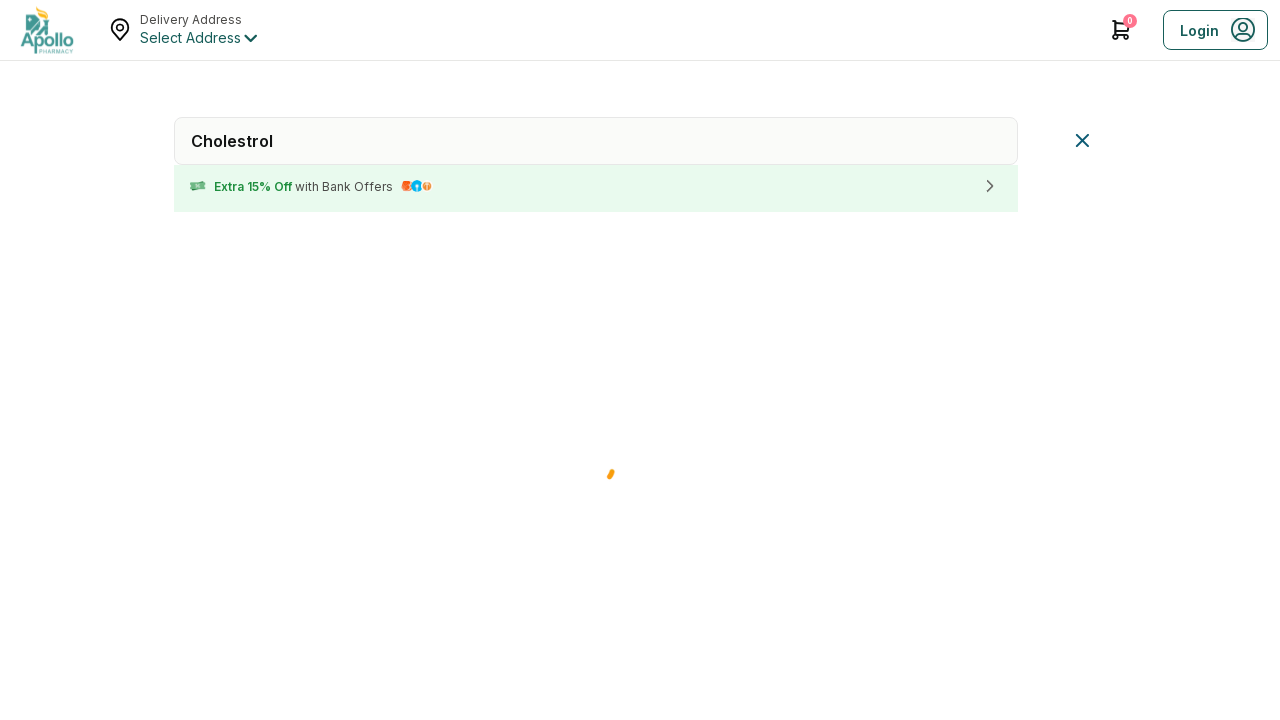

Auto-suggestions appeared after entering search term
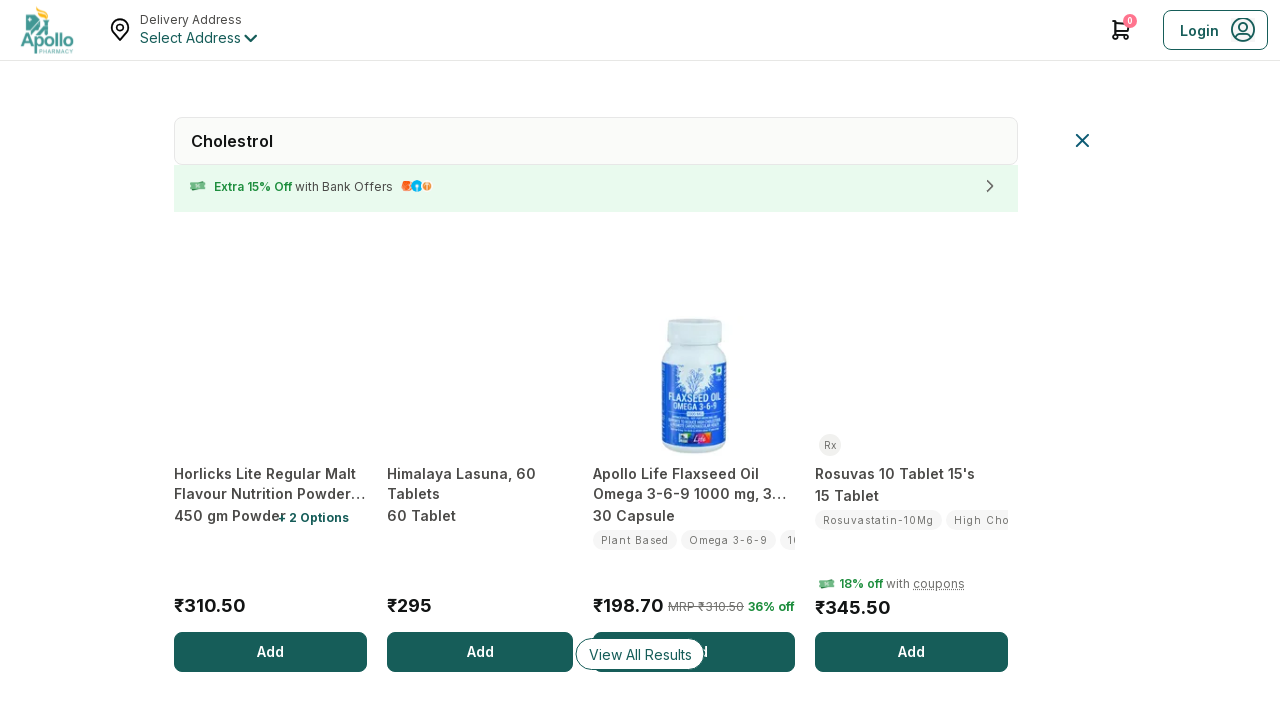

Selected the third suggestion from the auto-suggestions list at (694, 496) on div.MedicineAutoSearch_searchList___m_g7 ul li >> nth=2
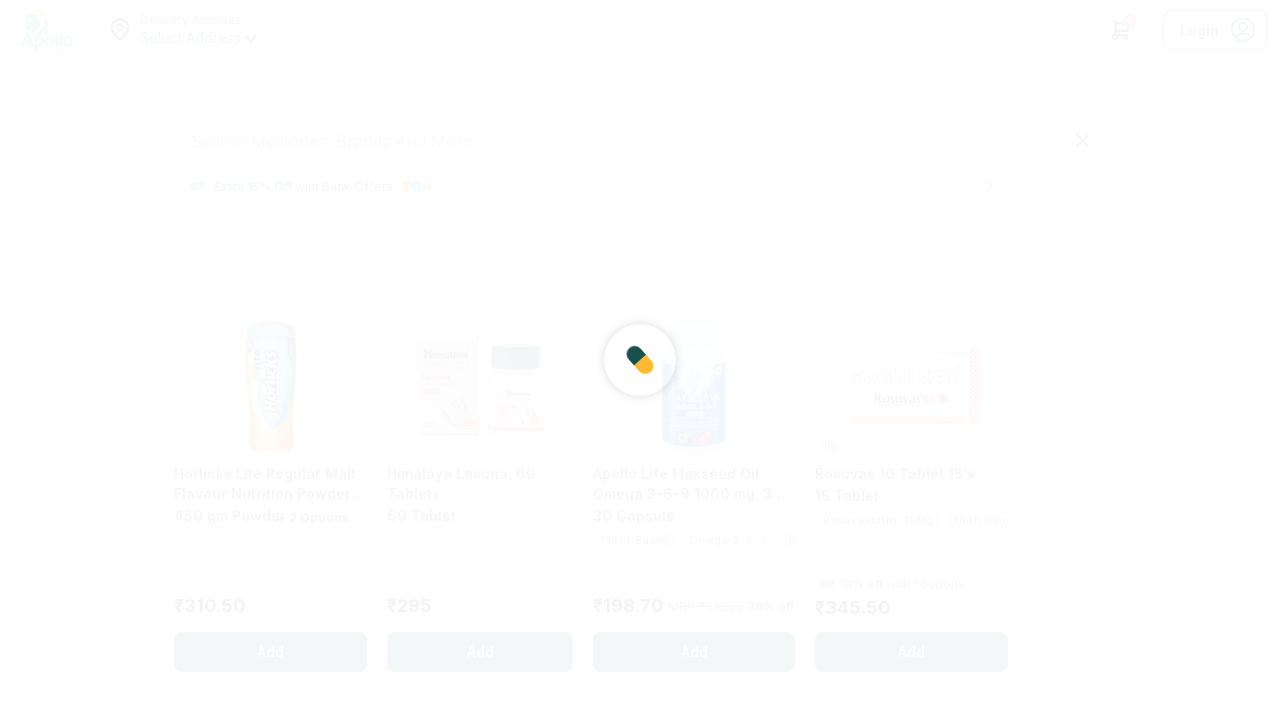

Page loaded after selecting suggestion
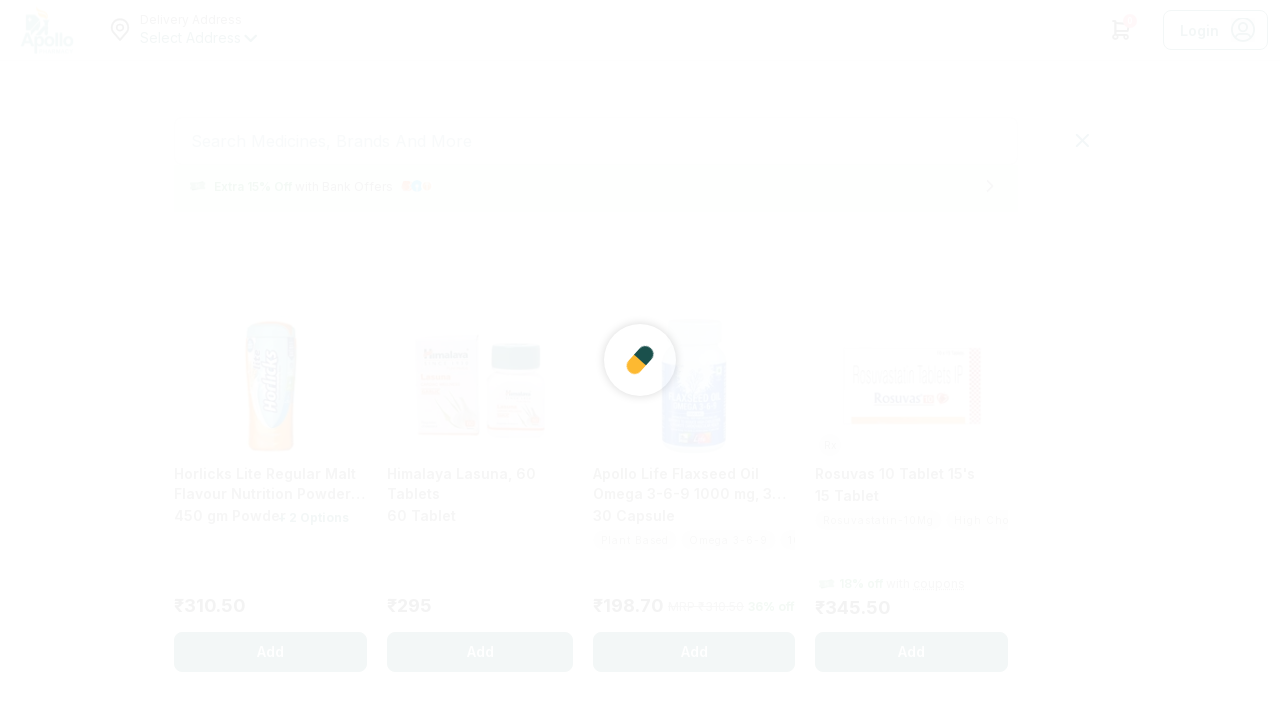

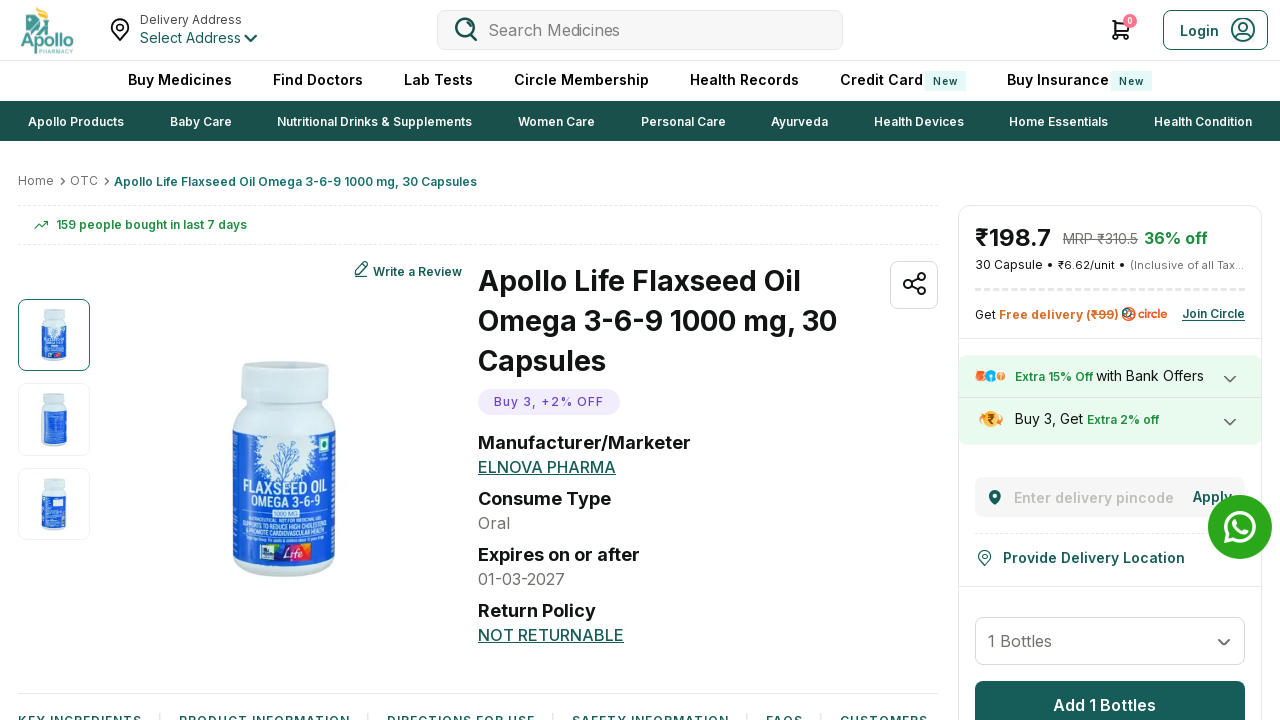